Tests the search functionality on klubok.com by searching for "fisher price" and verifying that search results are displayed

Starting URL: https://www.klubok.com/

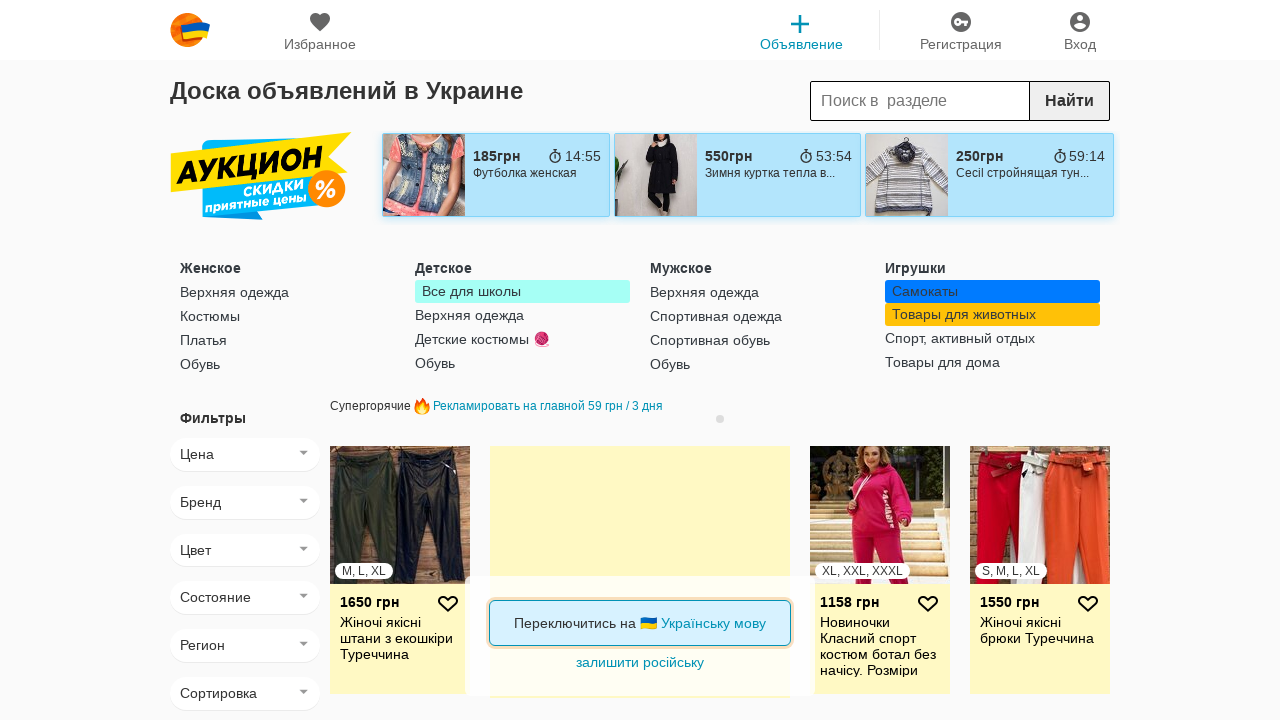

Filled search input with 'fisher price' on .sub-input-search
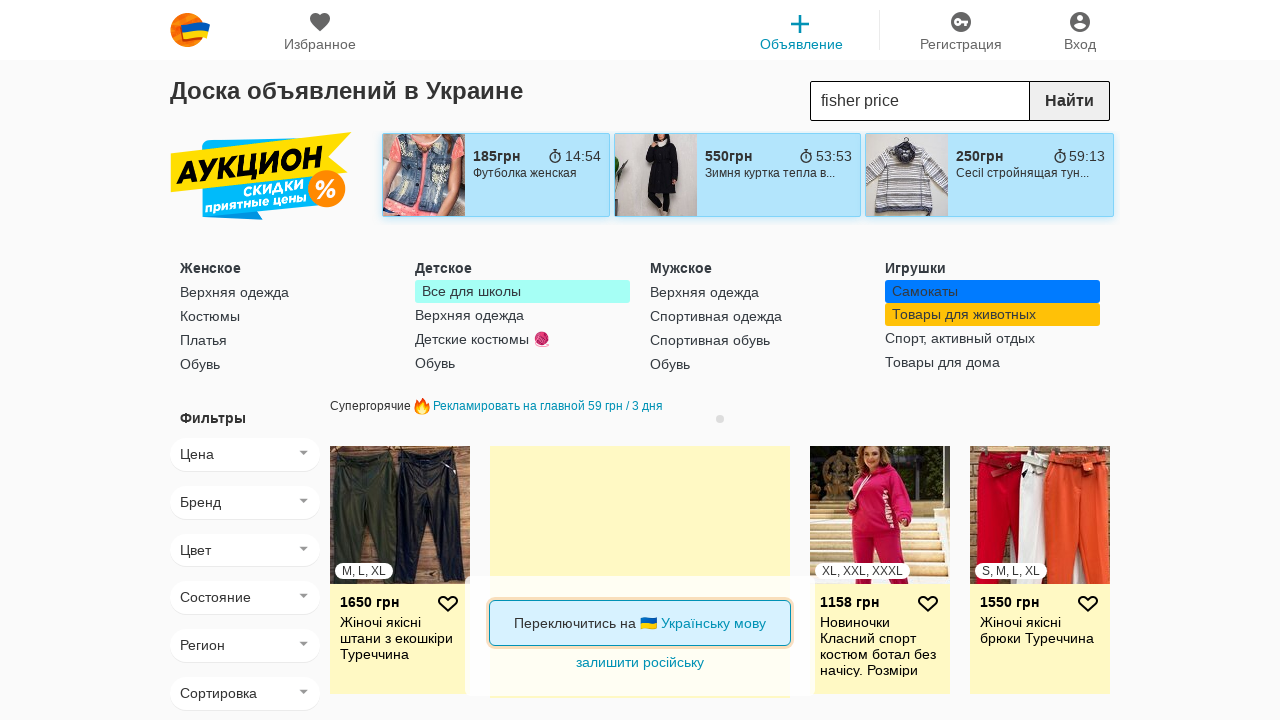

Pressed Enter to submit search on .sub-input-search
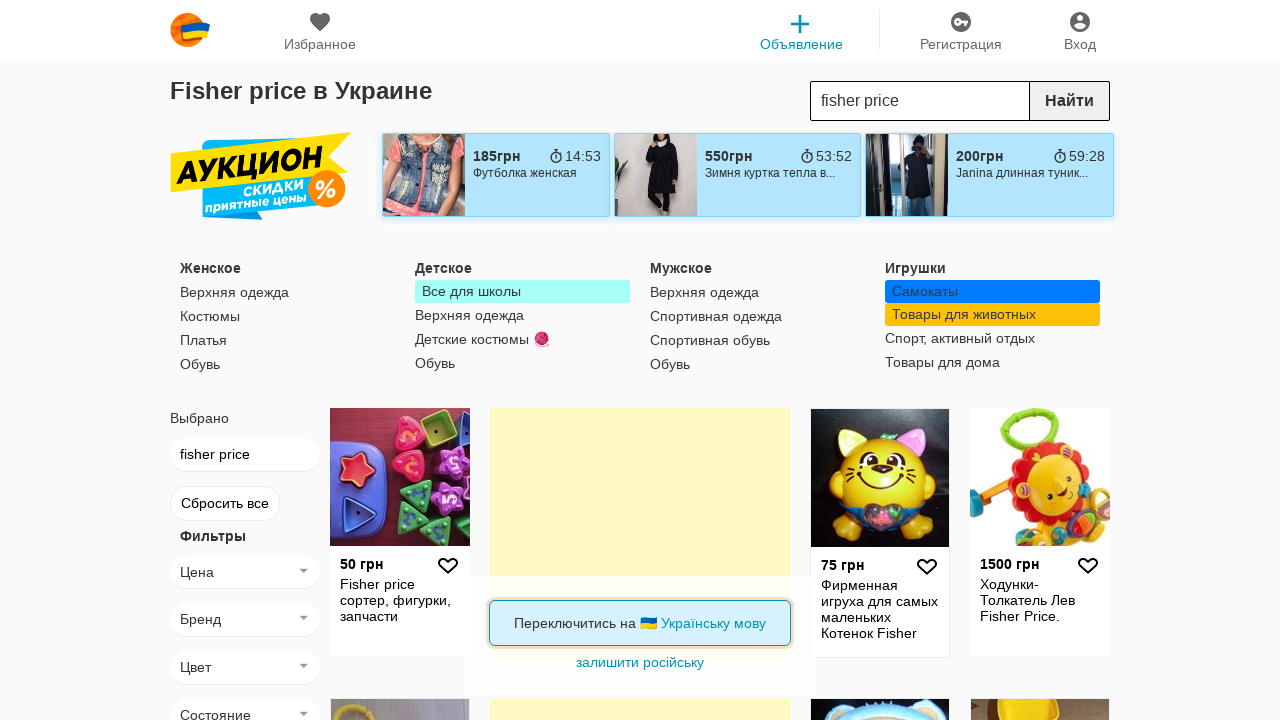

Search results loaded successfully
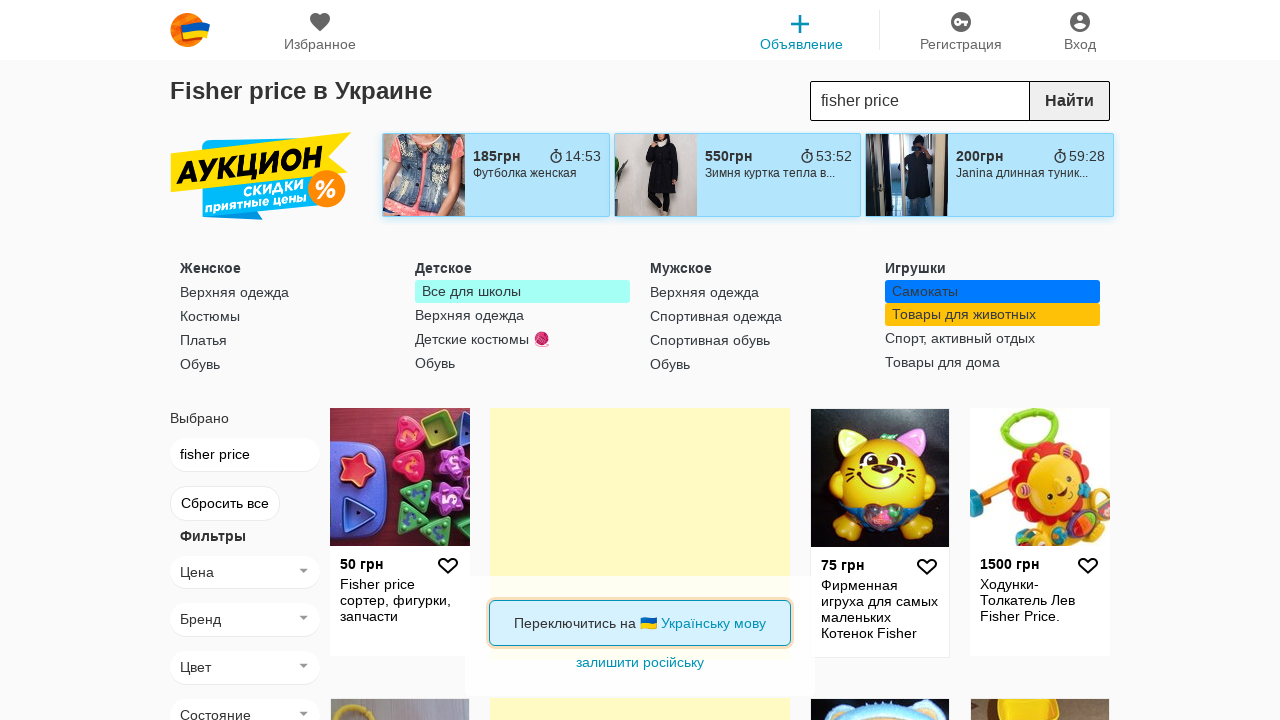

Retrieved all search result items
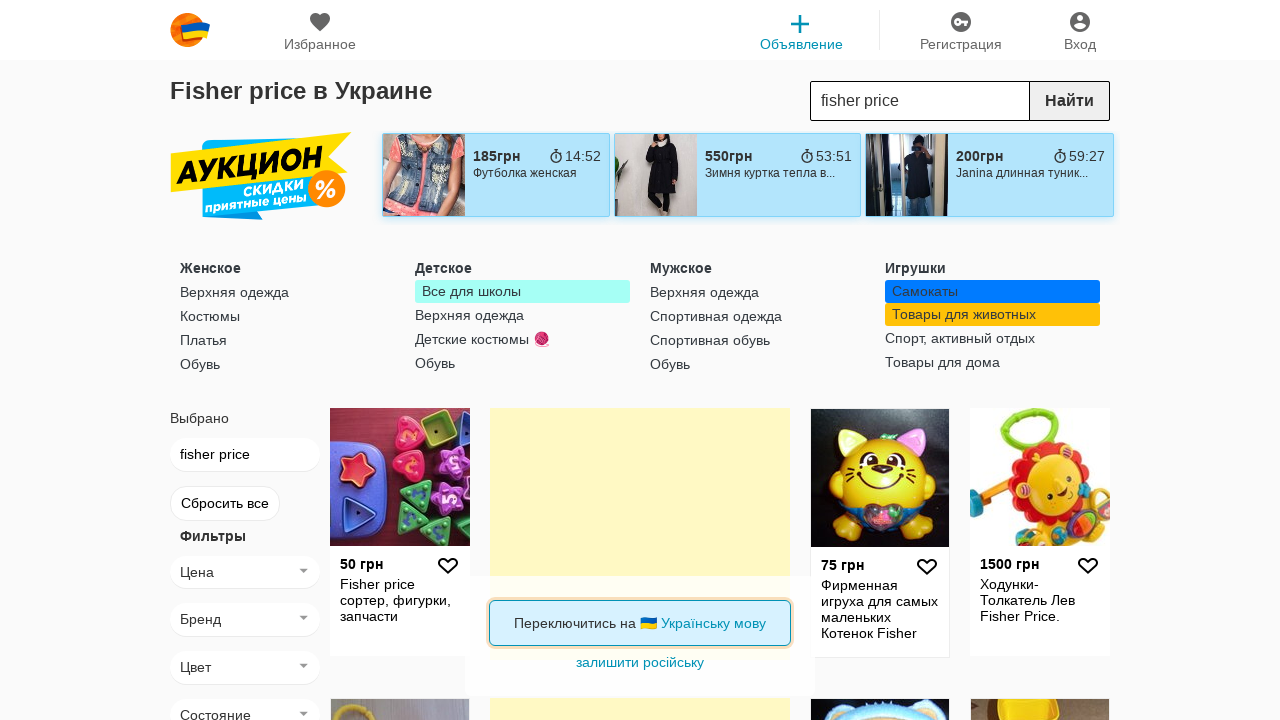

Verified that search results are displayed (found 56 results)
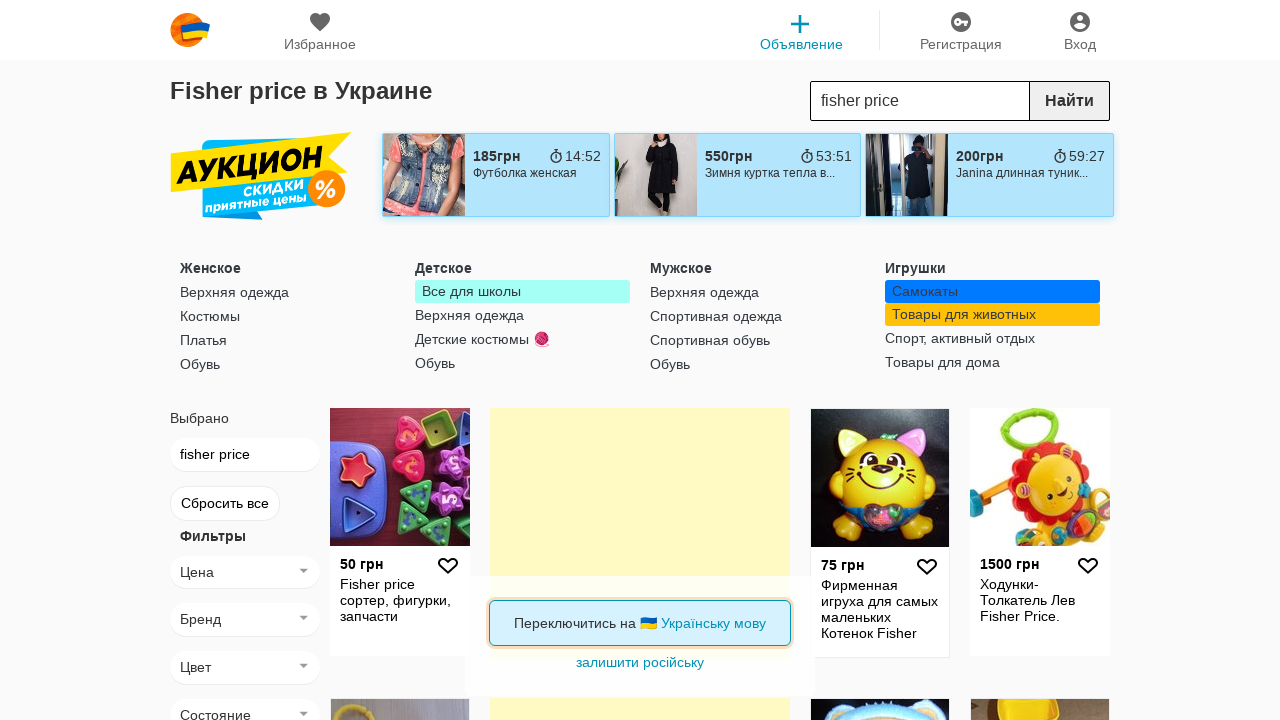

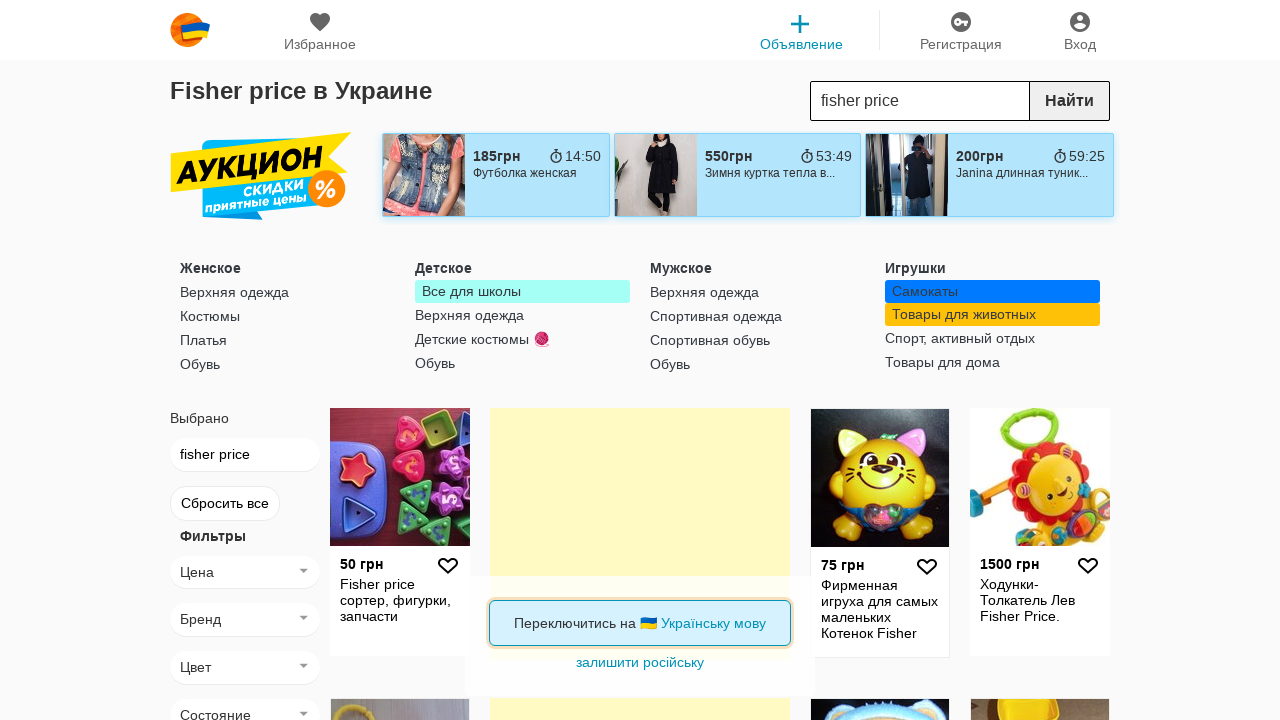